Navigates to the DemoQA browser windows page and retrieves the page title and URL

Starting URL: https://demoqa.com/browser-windows

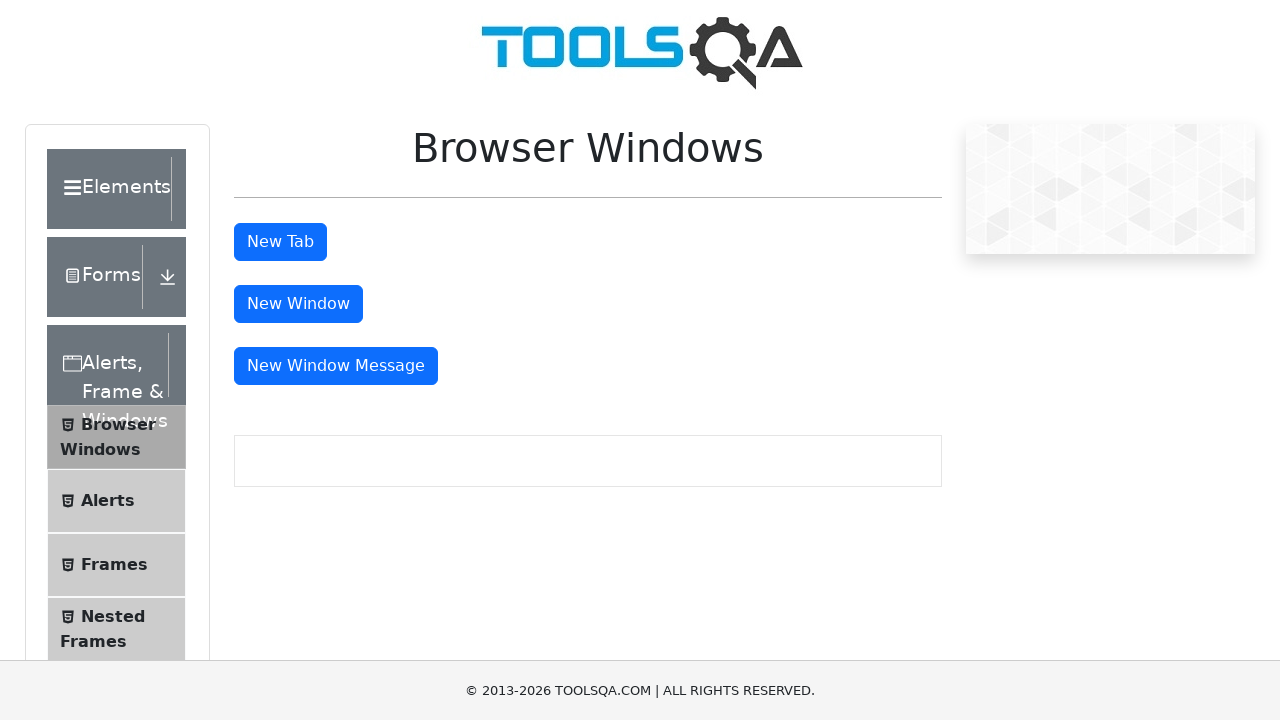

Navigated to DemoQA browser windows page
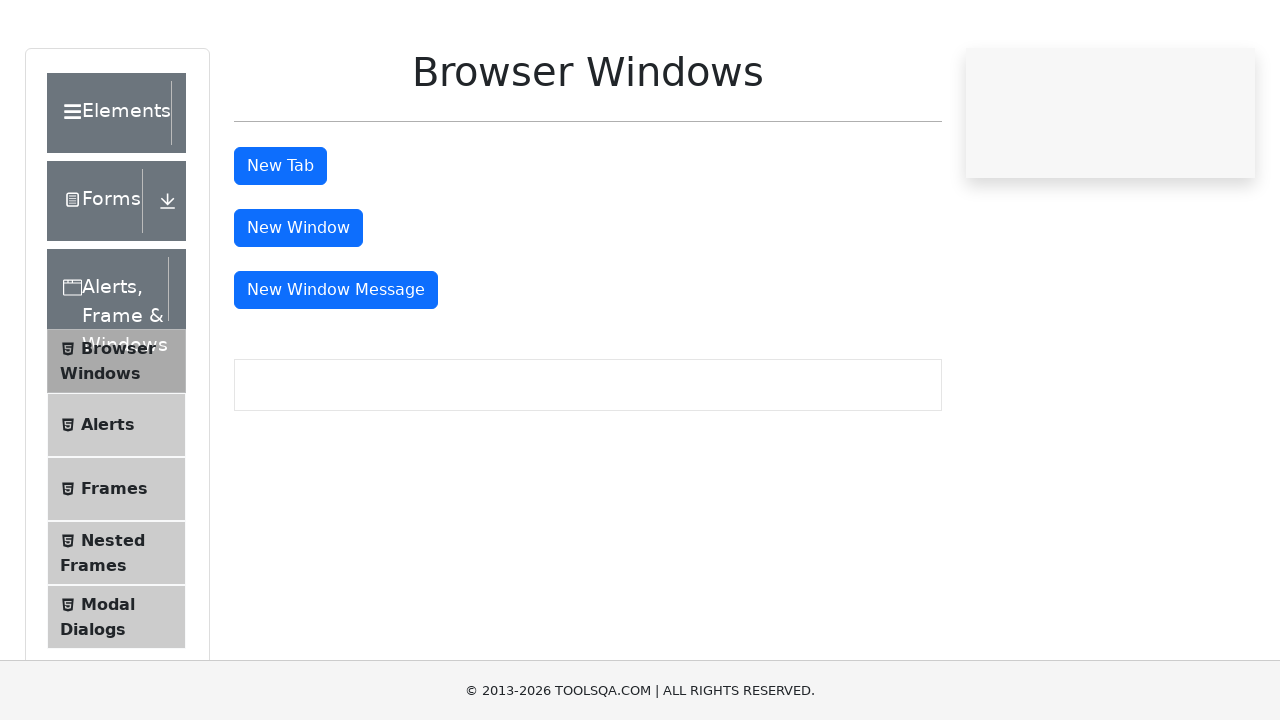

Retrieved page title: demosite
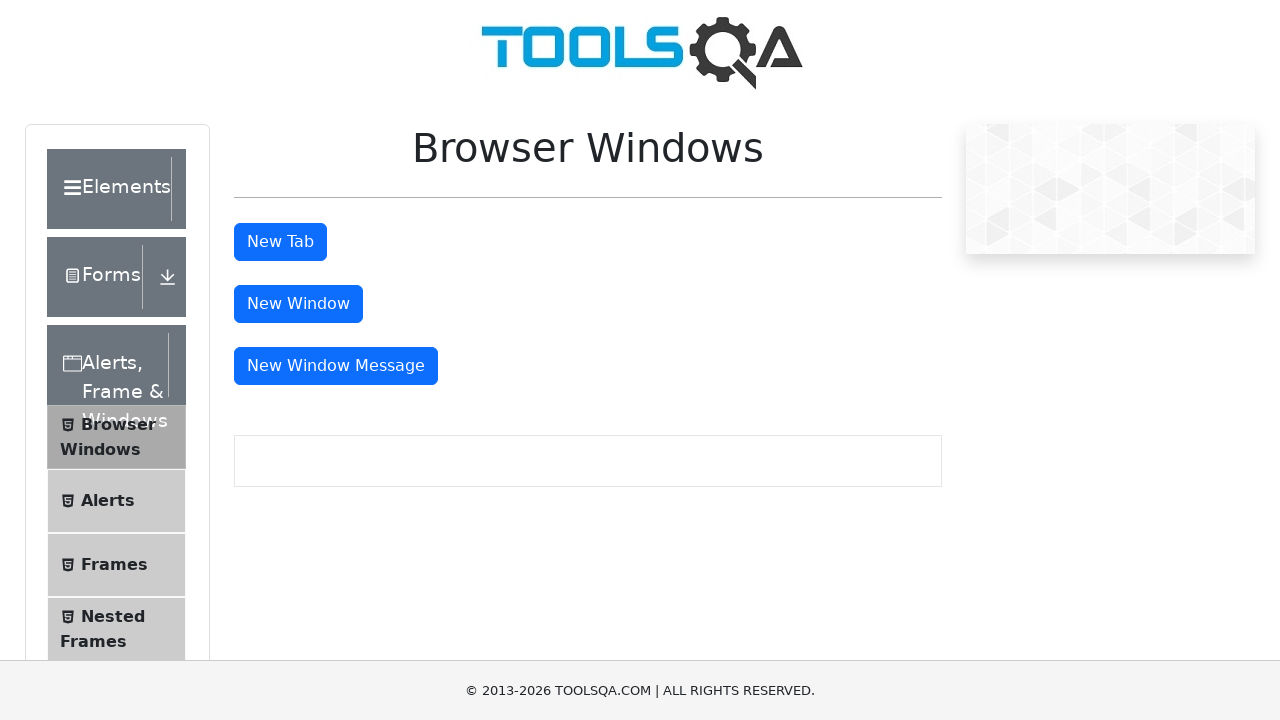

Retrieved page URL: https://demoqa.com/browser-windows
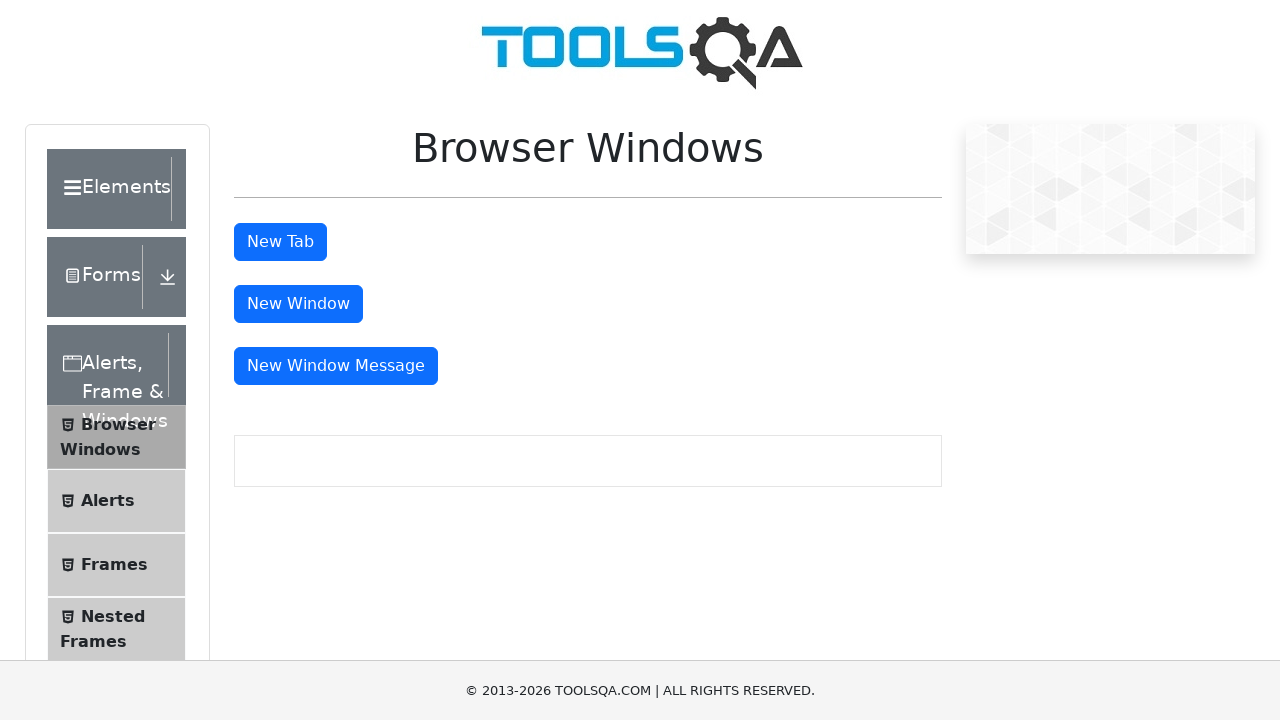

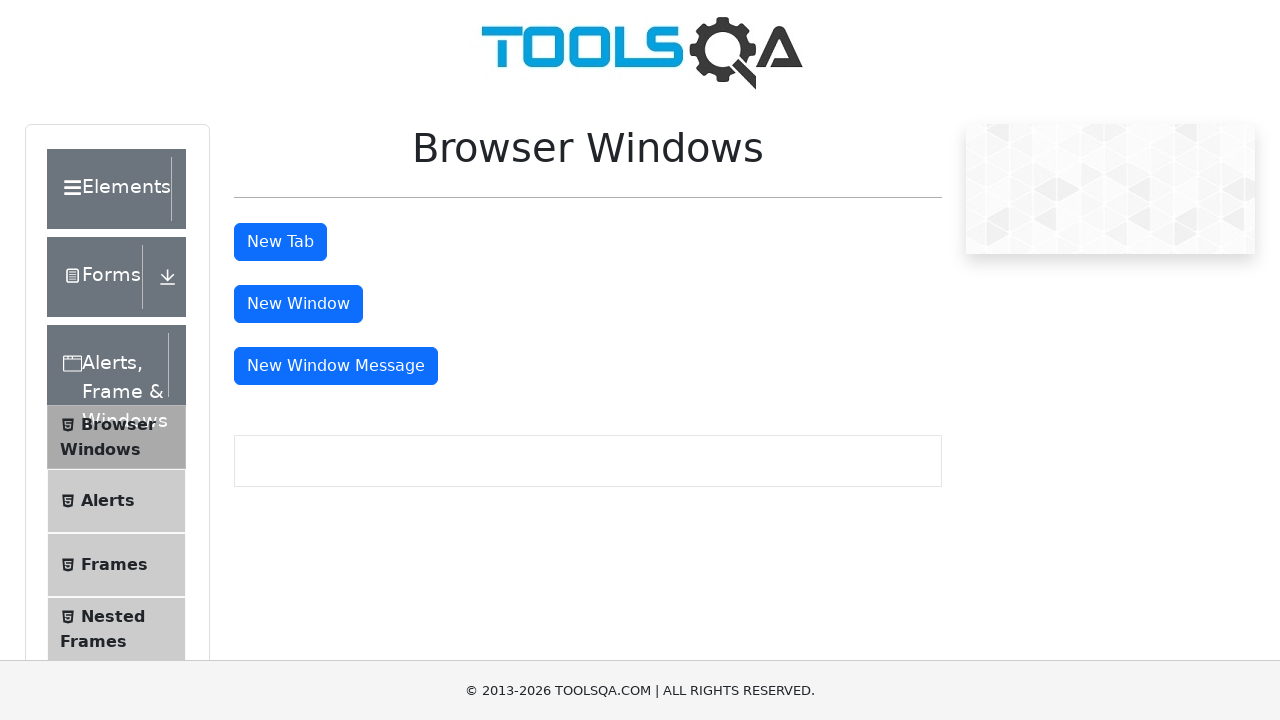